Tests window handling by navigating to a demo page and clicking a button that opens a new tabbed window

Starting URL: http://demo.automationtesting.in/Windows.html

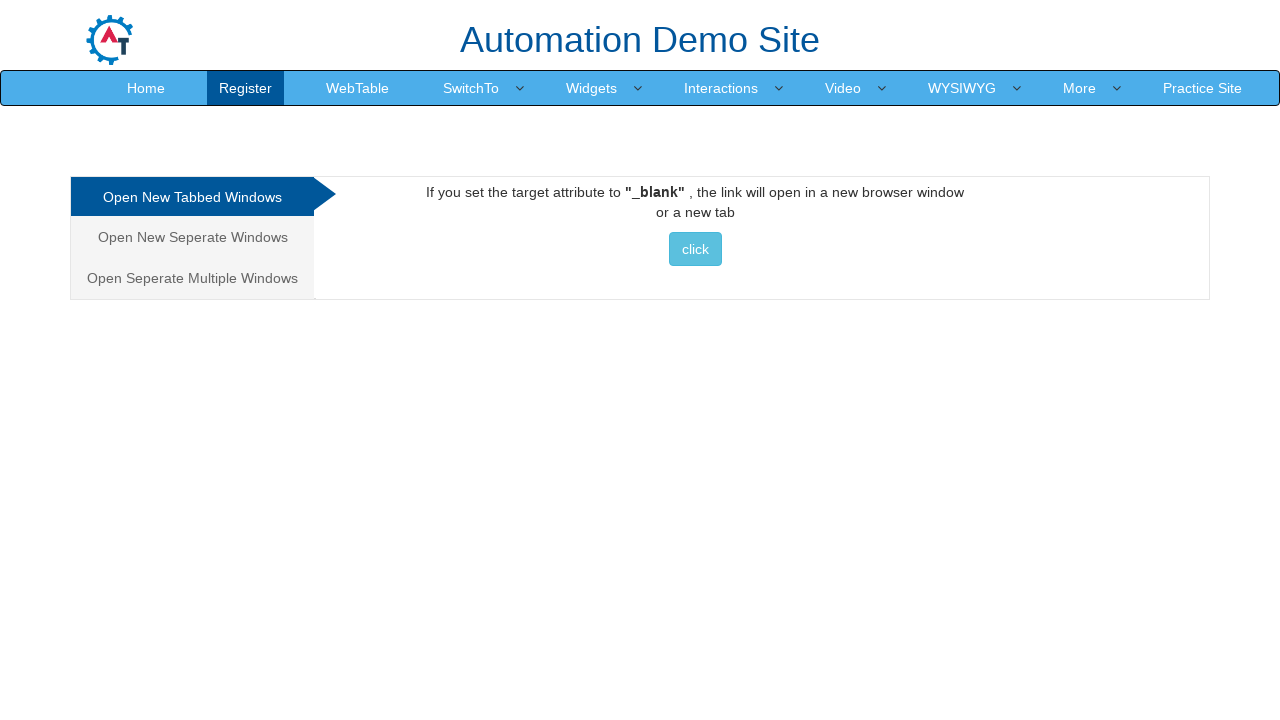

Navigated to Windows demo page
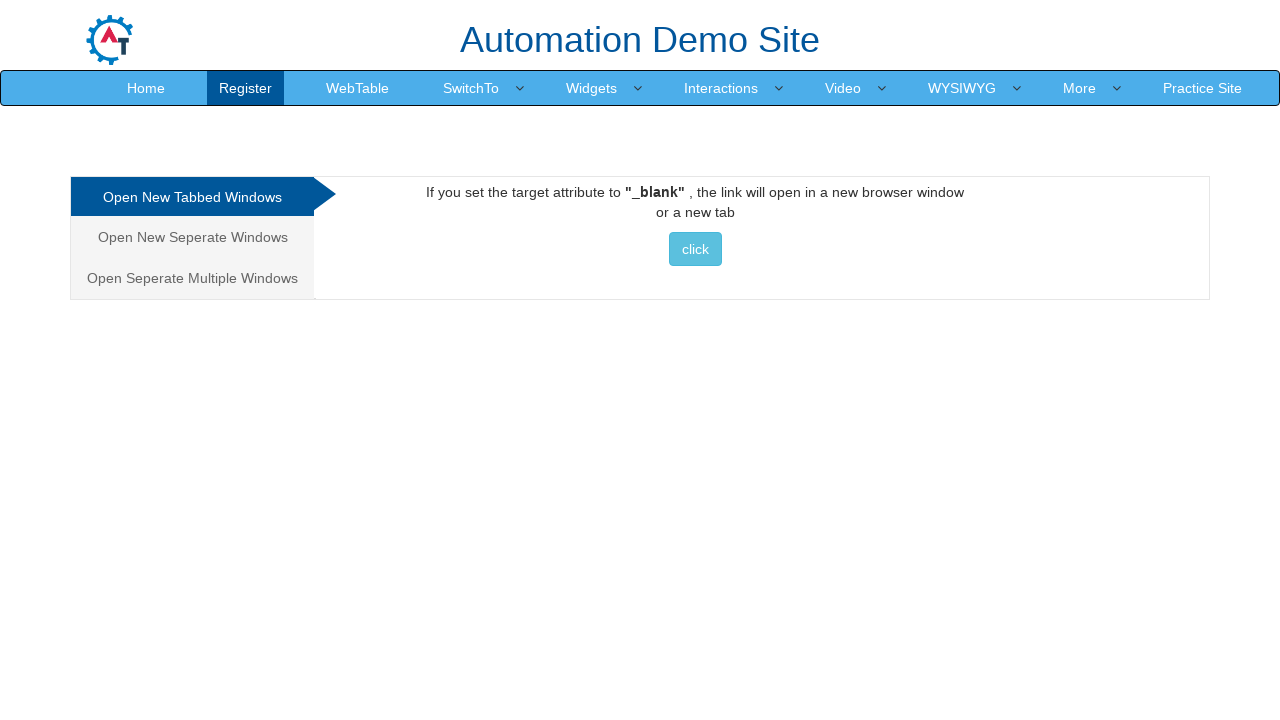

Clicked button to open new tabbed window at (695, 249) on xpath=//*[@id='Tabbed']/a/button
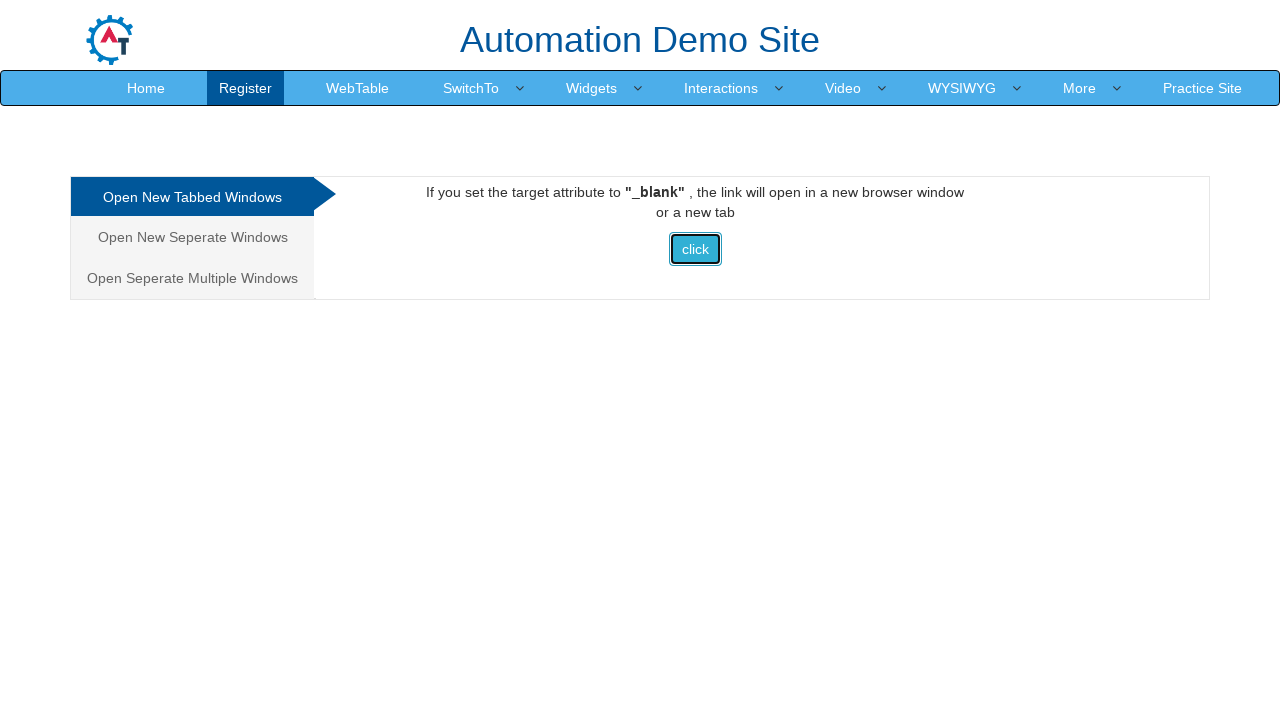

Waited 2 seconds for new window to open
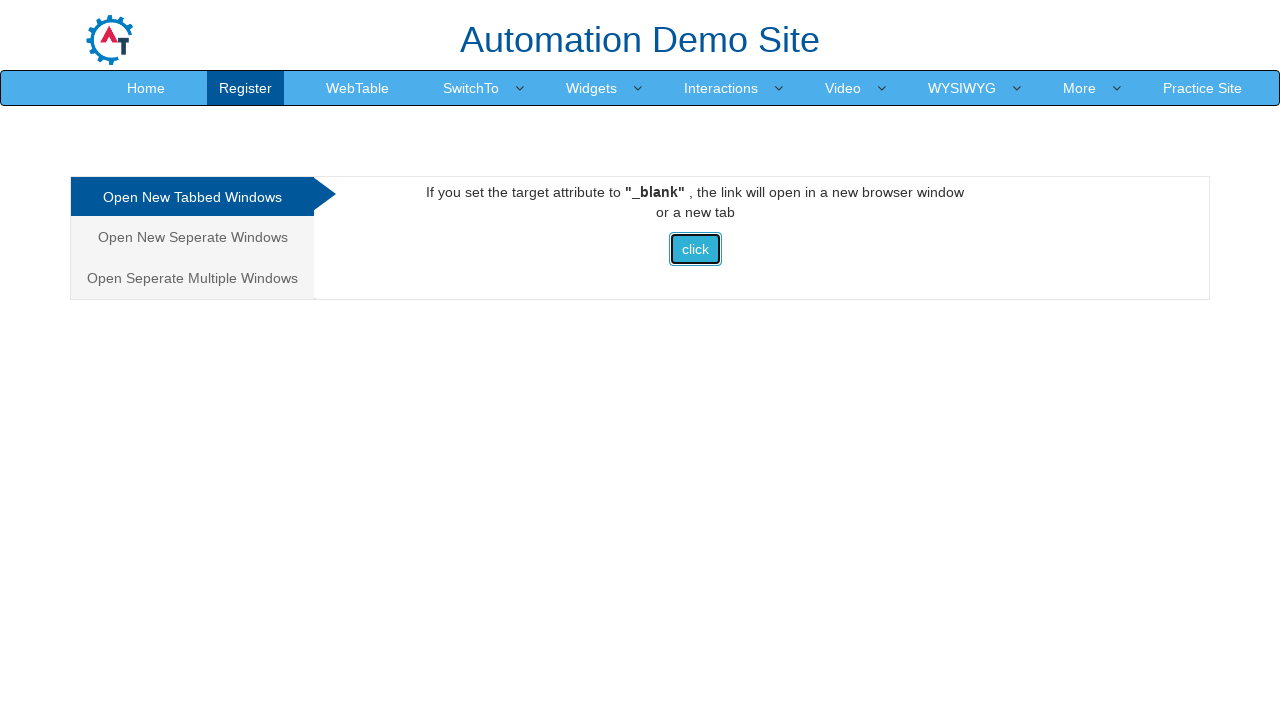

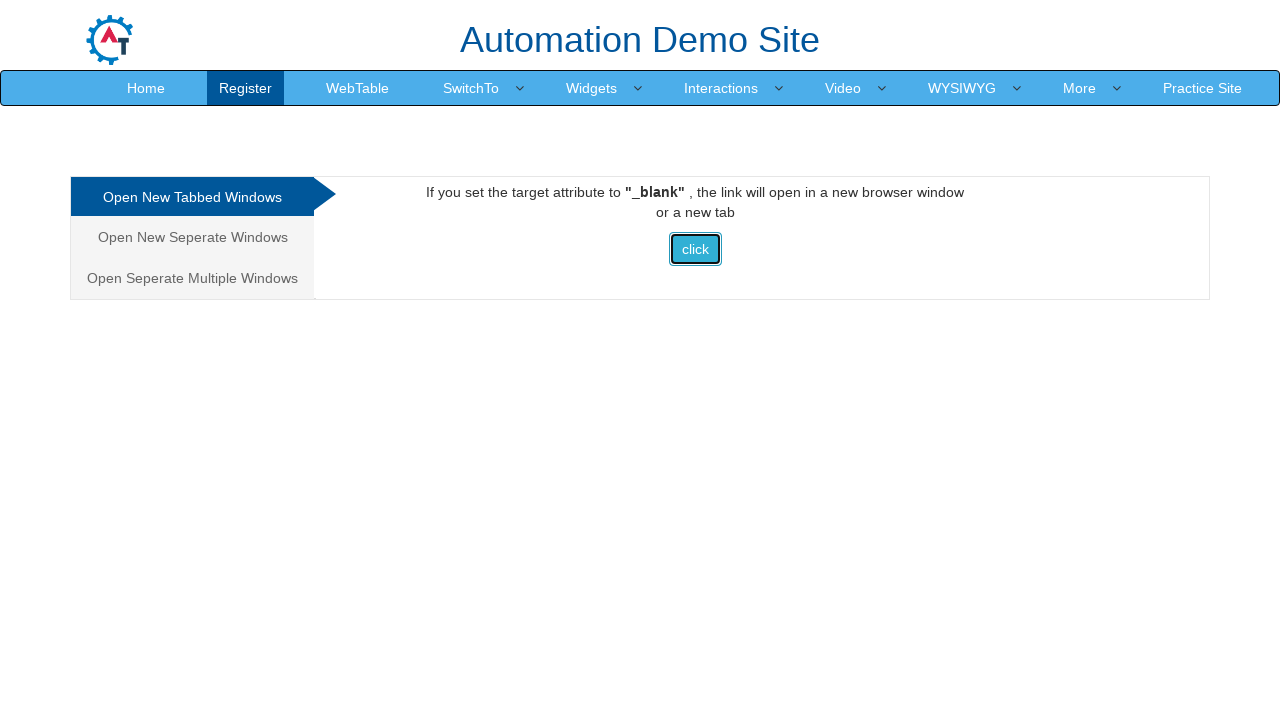